Tests registration form validation when confirmation password doesn't match the original password

Starting URL: https://alada.vn/tai-khoan/dang-ky.html

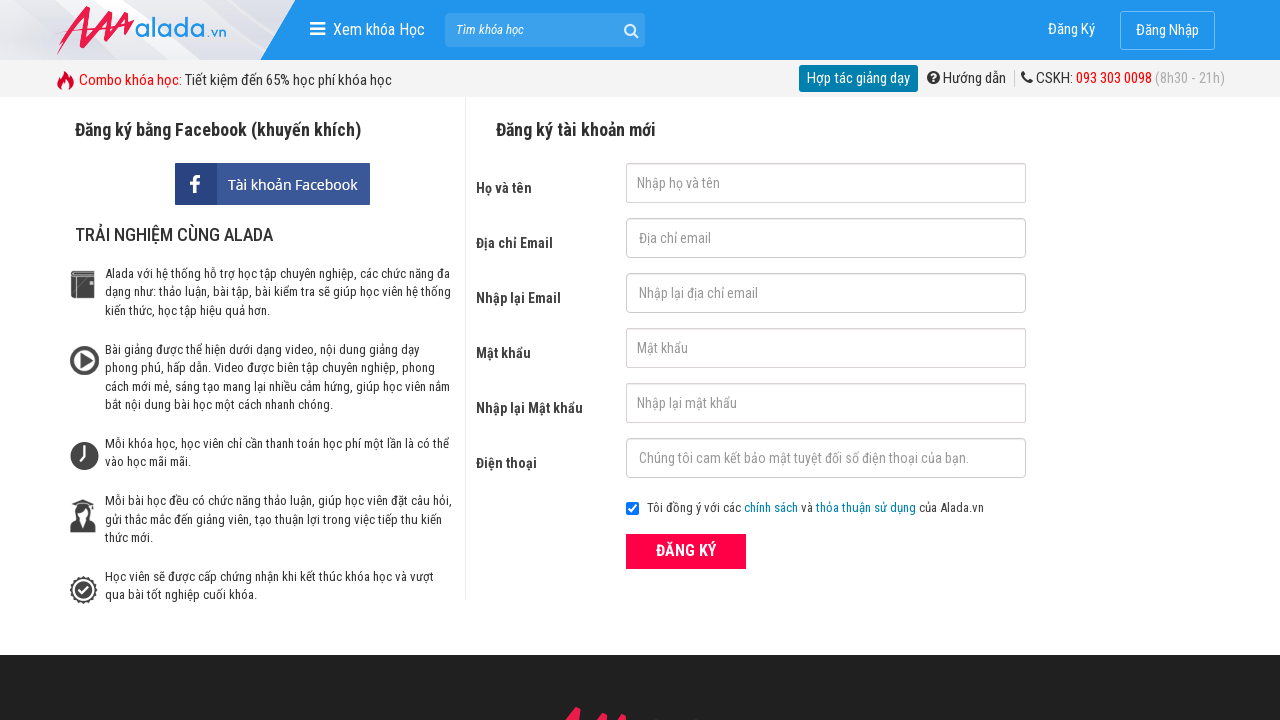

Filled first name field with 'Thai Binh' on #txtFirstname
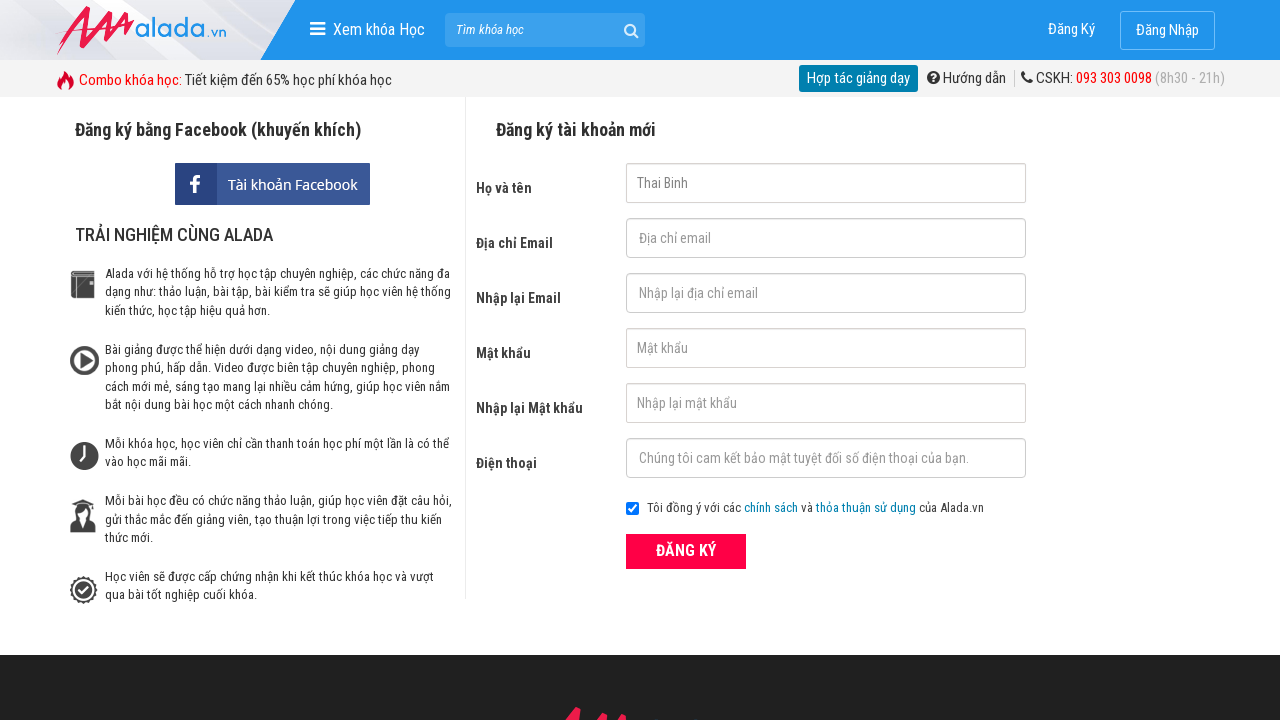

Filled email field with 'thaib3995@gmail.com' on #txtEmail
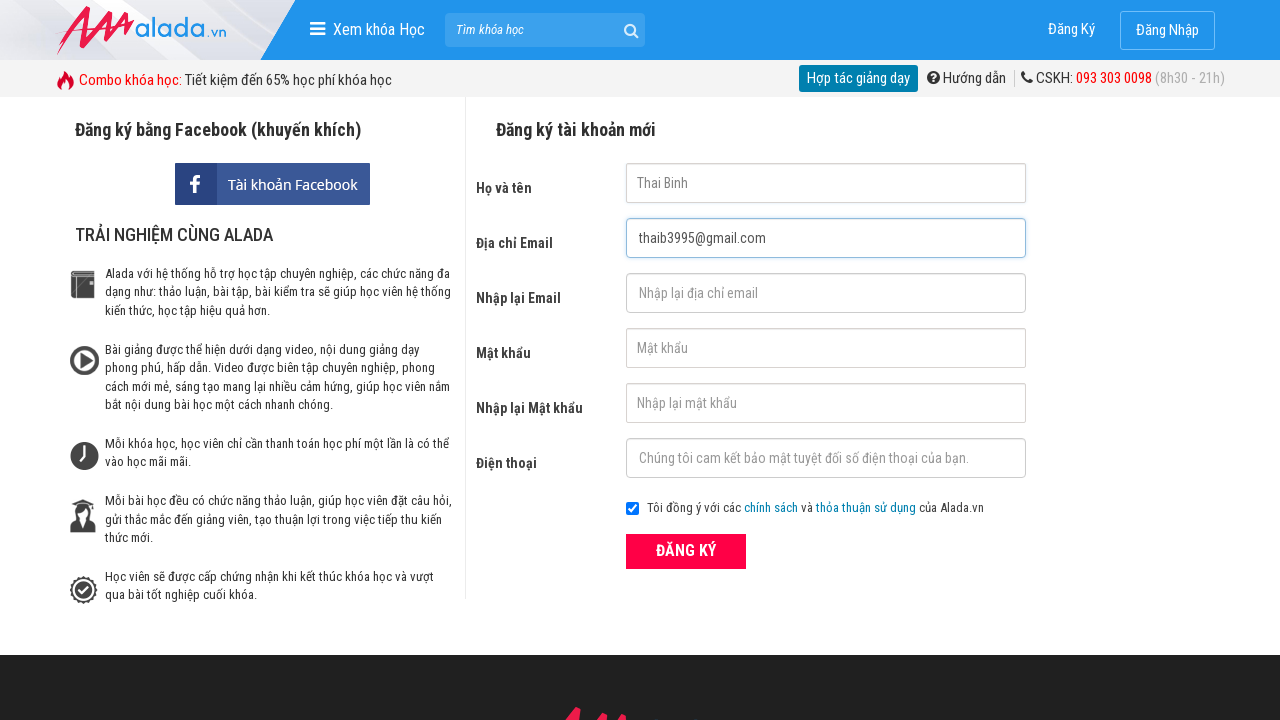

Filled confirm email field with 'thaib3995@gmail.com' on #txtCEmail
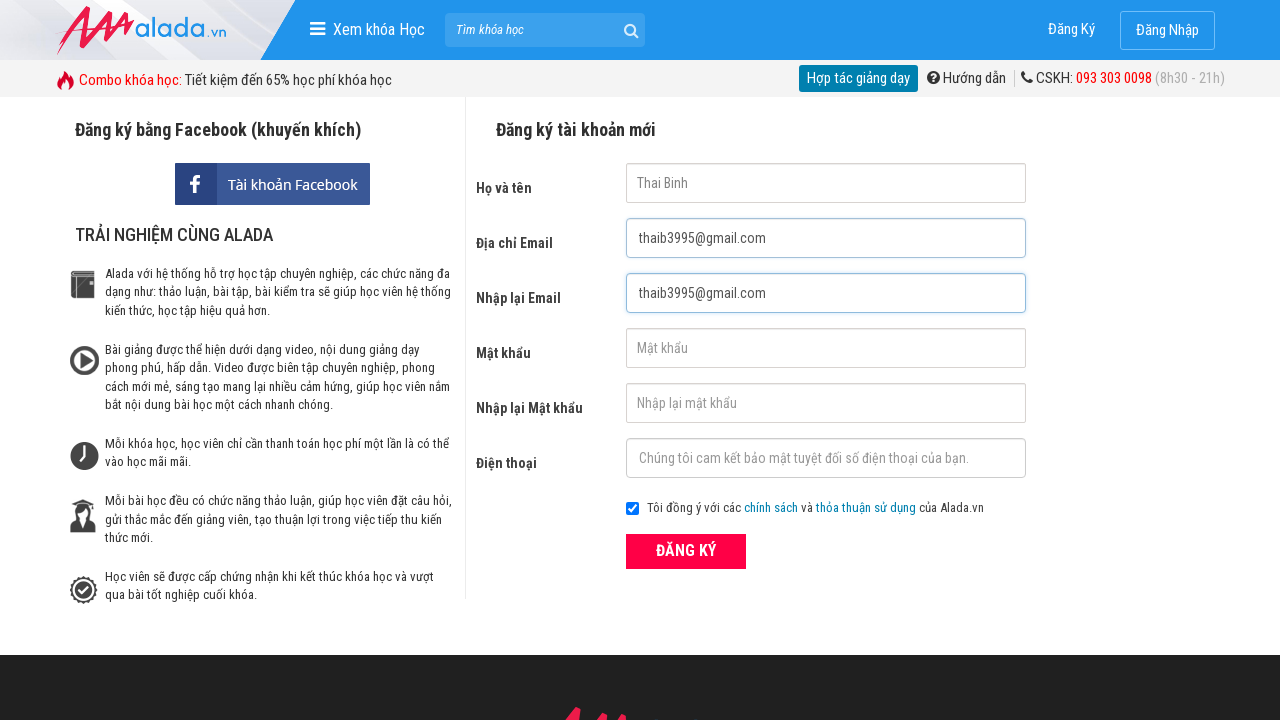

Filled password field with '123456' on #txtPassword
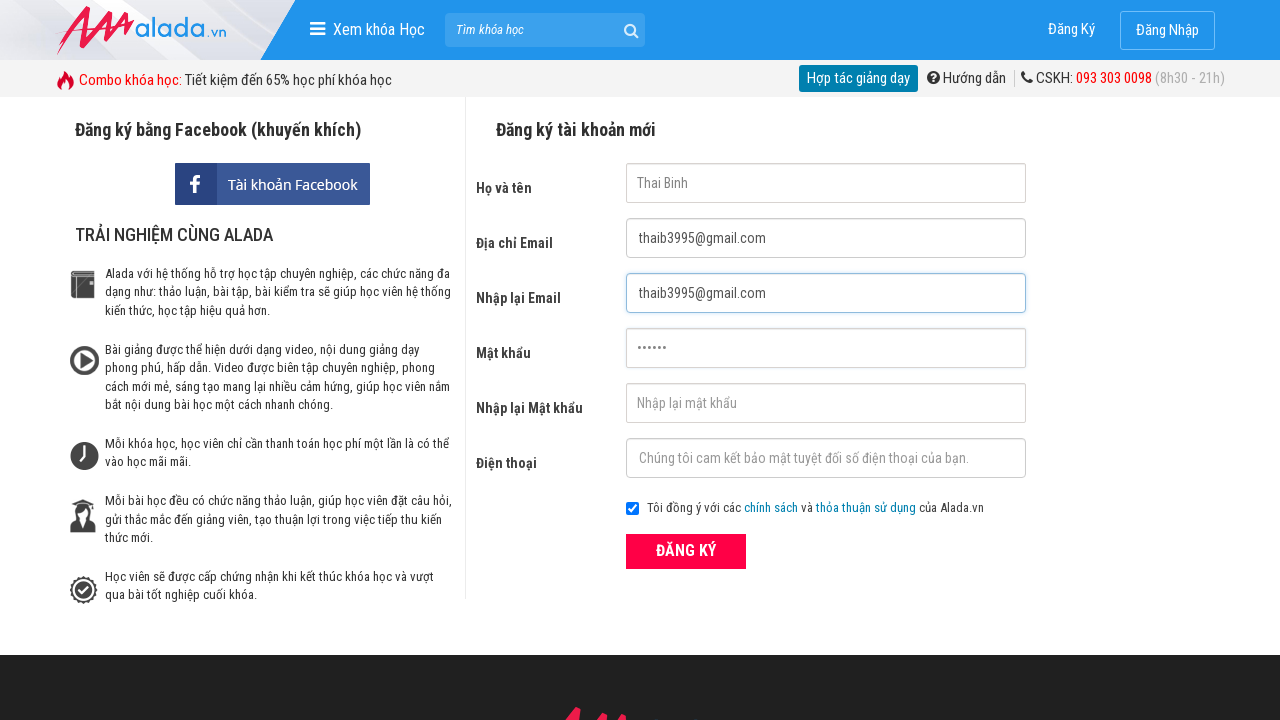

Filled confirm password field with mismatched password '123457' on #txtCPassword
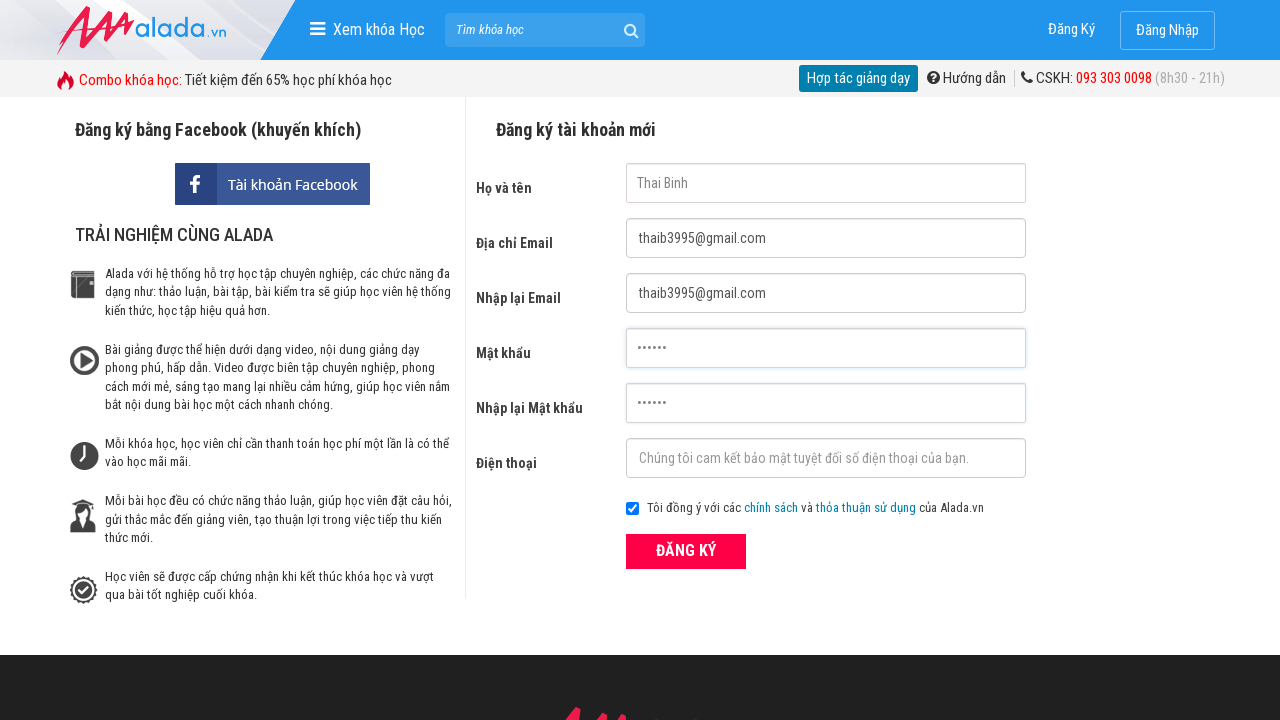

Filled phone field with '0976022187' on #txtPhone
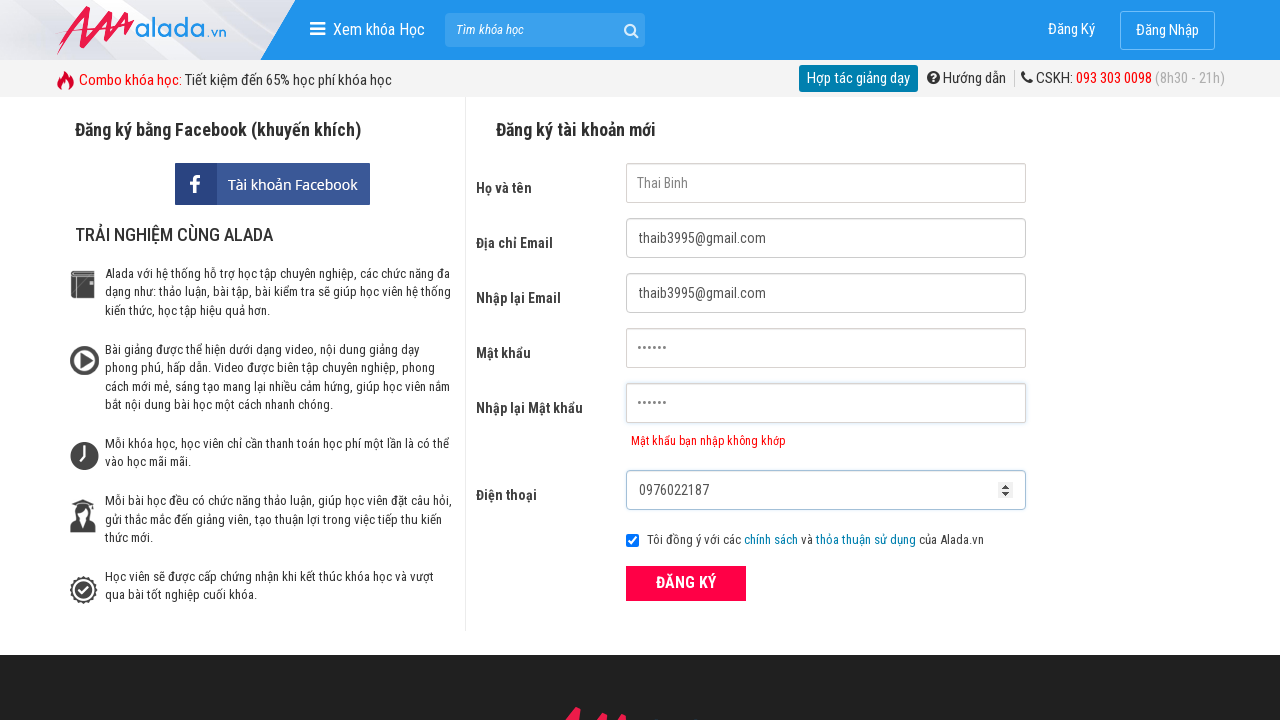

Clicked register button at (686, 583) on xpath=//form[@id='frmLogin']//button[text()='ĐĂNG KÝ']
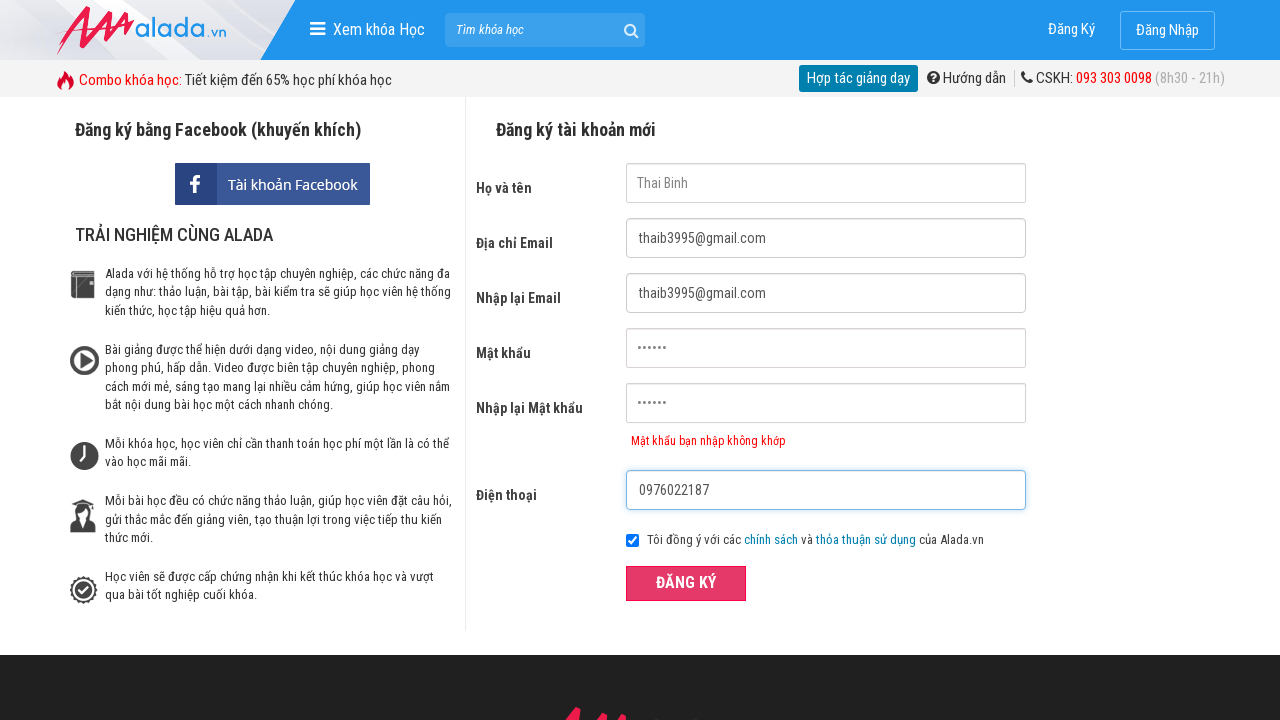

Confirmation password error message appeared
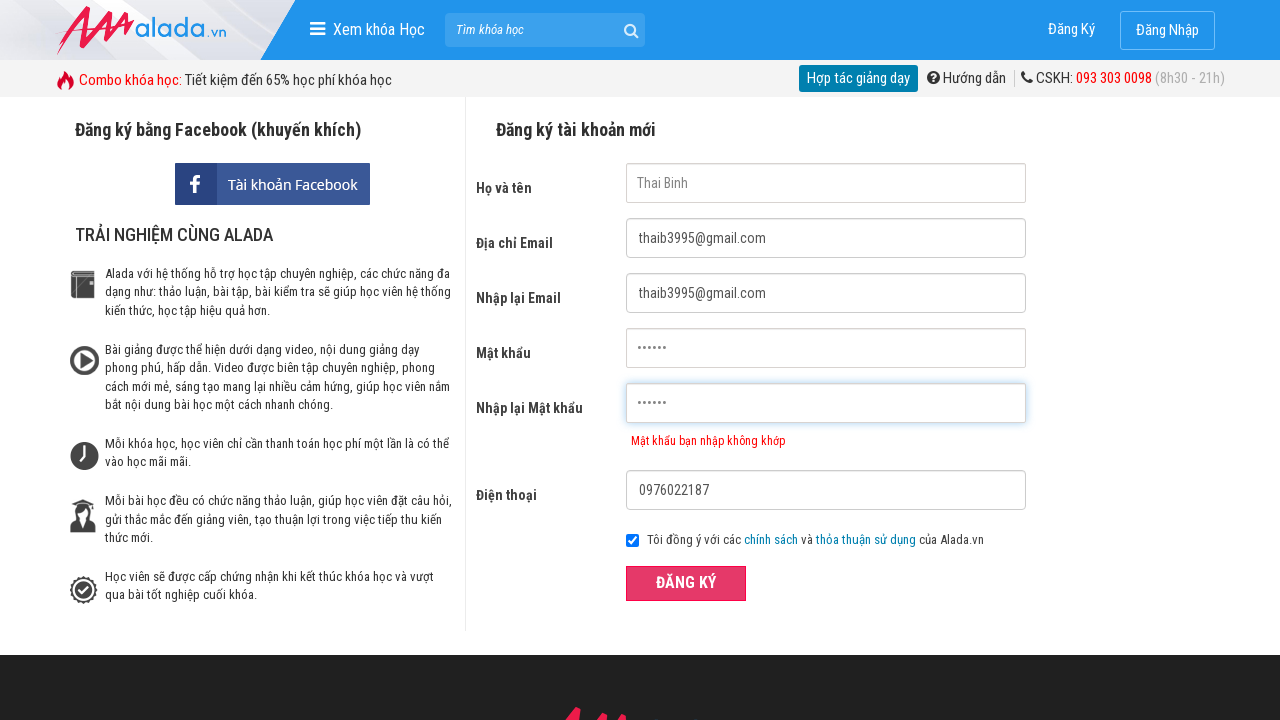

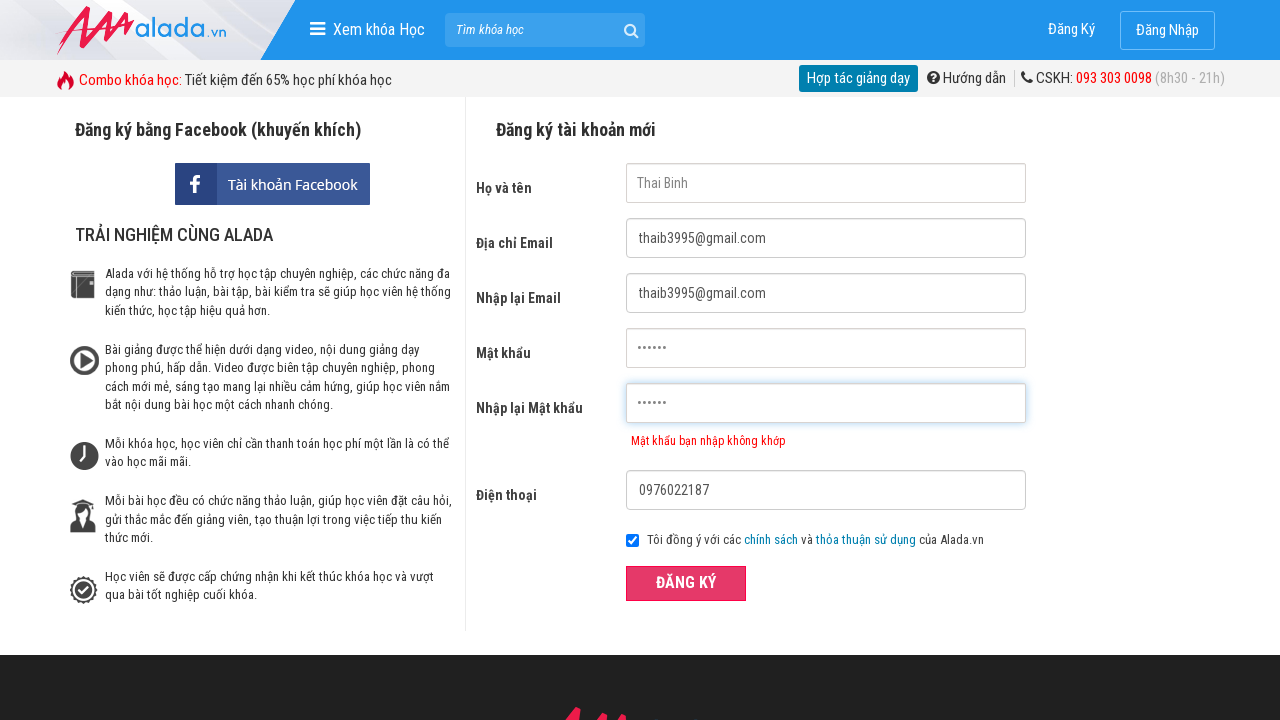